Tests checkbox and radio button interactions on the jQuery UI demo page by switching to an iframe and clicking various radio and checkbox options

Starting URL: https://jqueryui.com/checkboxradio/

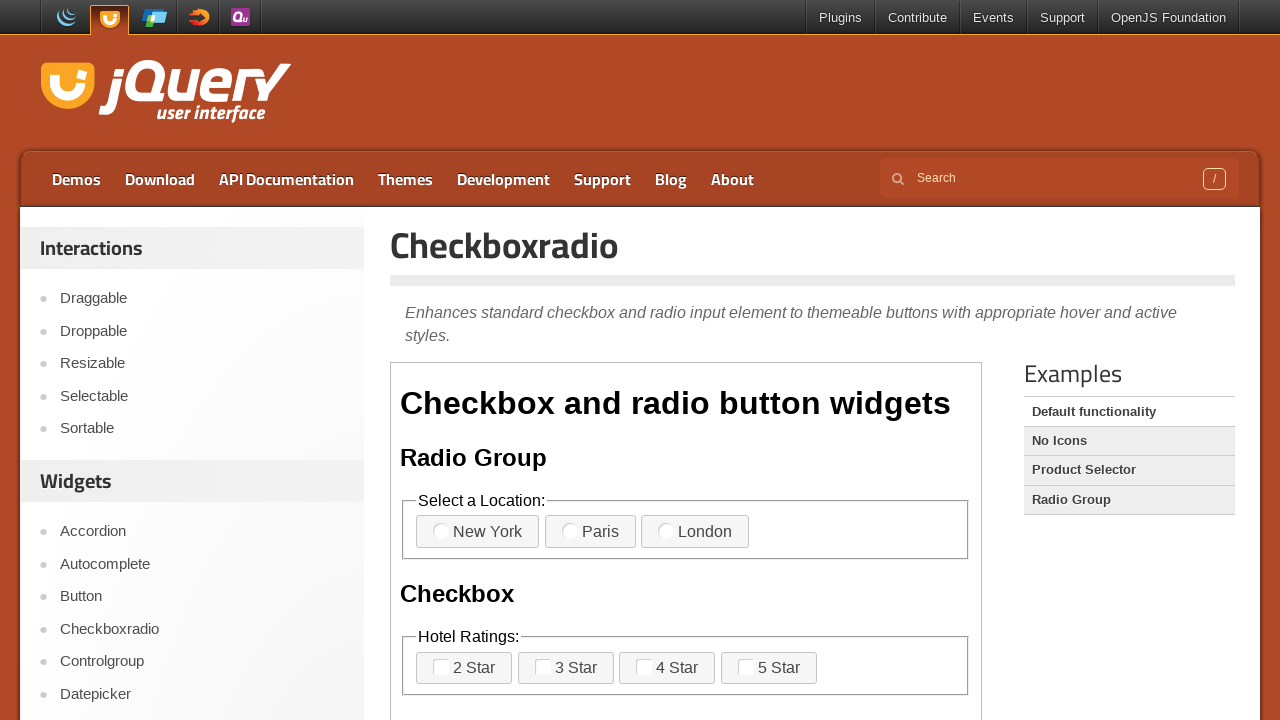

Navigated to jQuery UI checkboxradio demo page
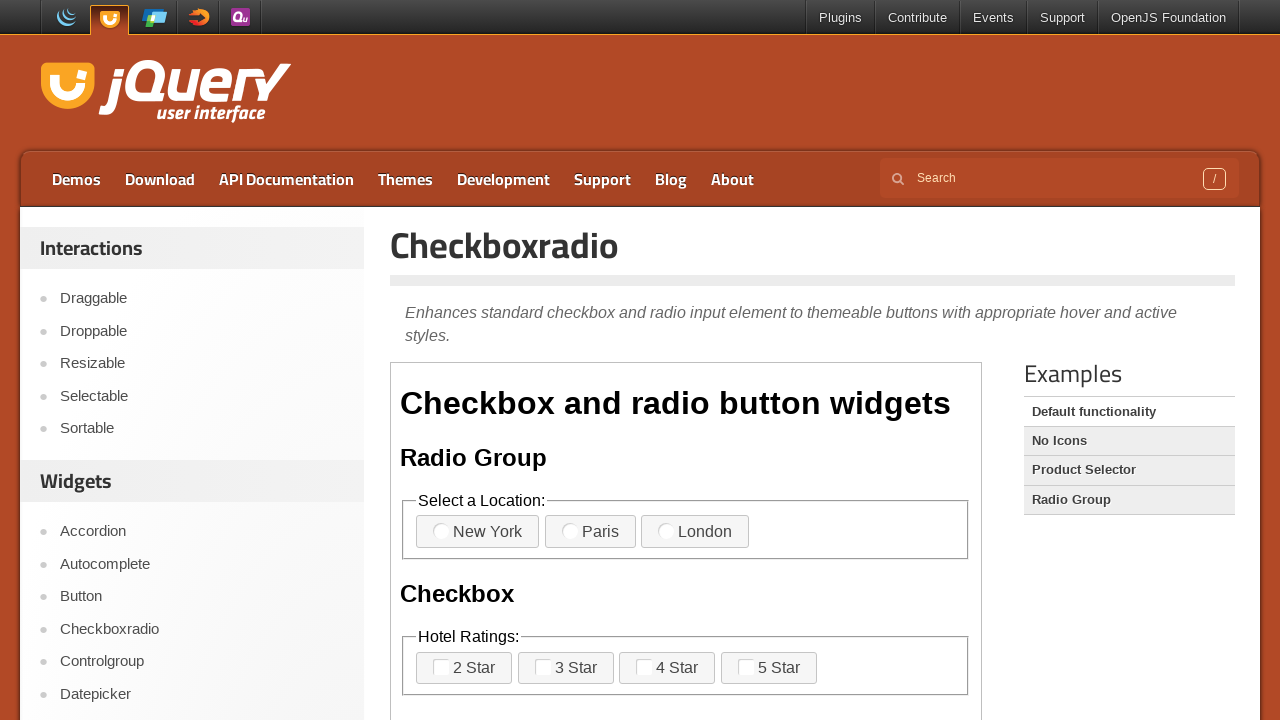

Located and switched to demo iframe
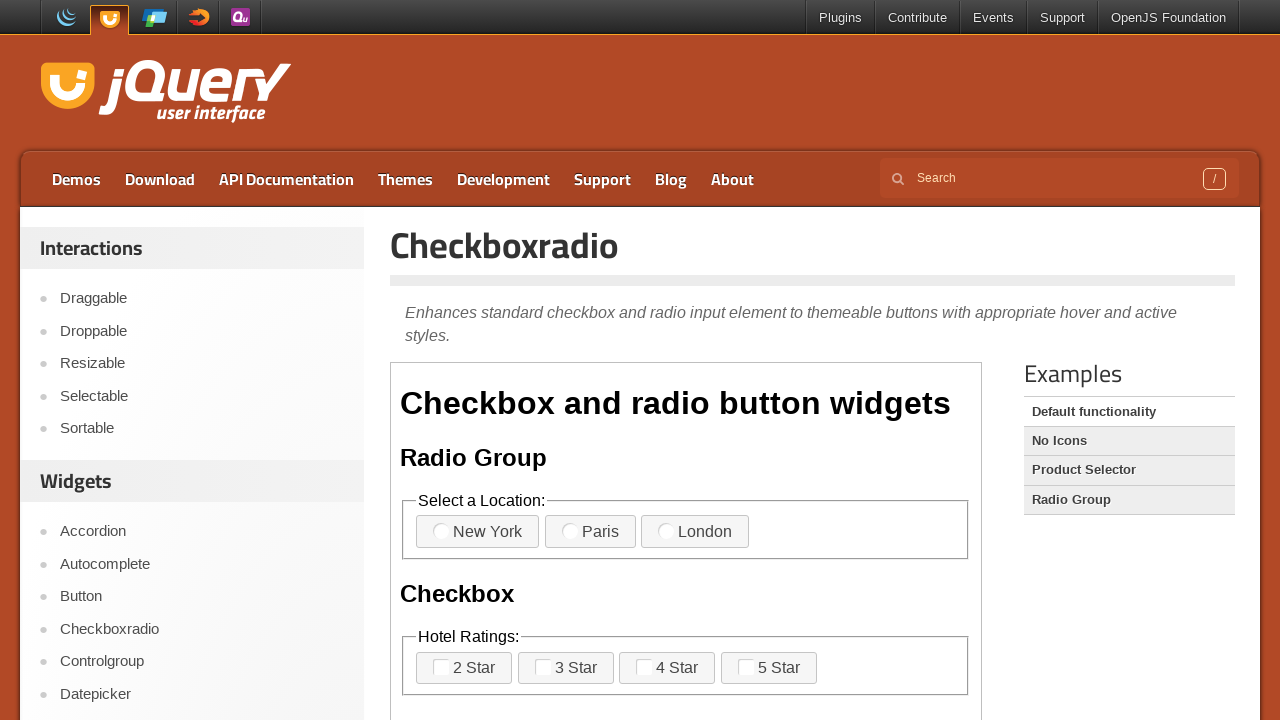

Clicked first radio option in first fieldset at (478, 532) on .demo-frame >> internal:control=enter-frame >> xpath=//fieldset[1]/label[1]
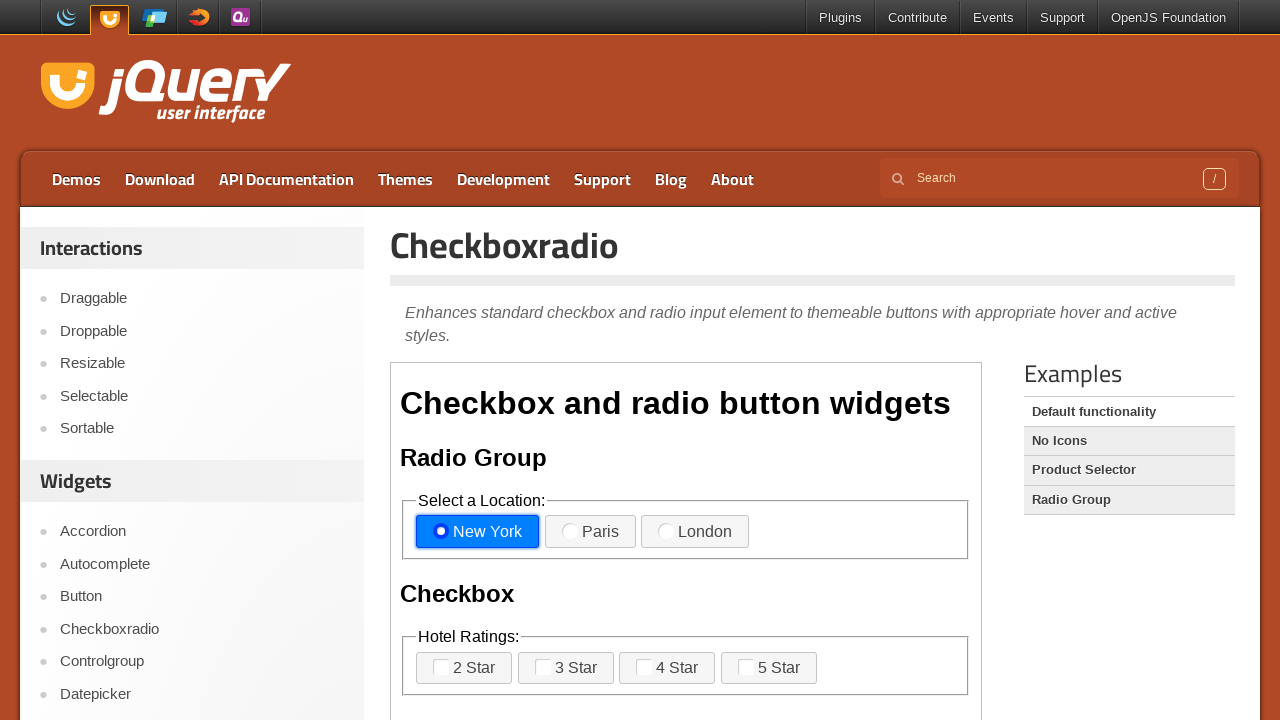

Clicked second radio option in first fieldset at (590, 532) on .demo-frame >> internal:control=enter-frame >> xpath=//fieldset[1]/label[2]
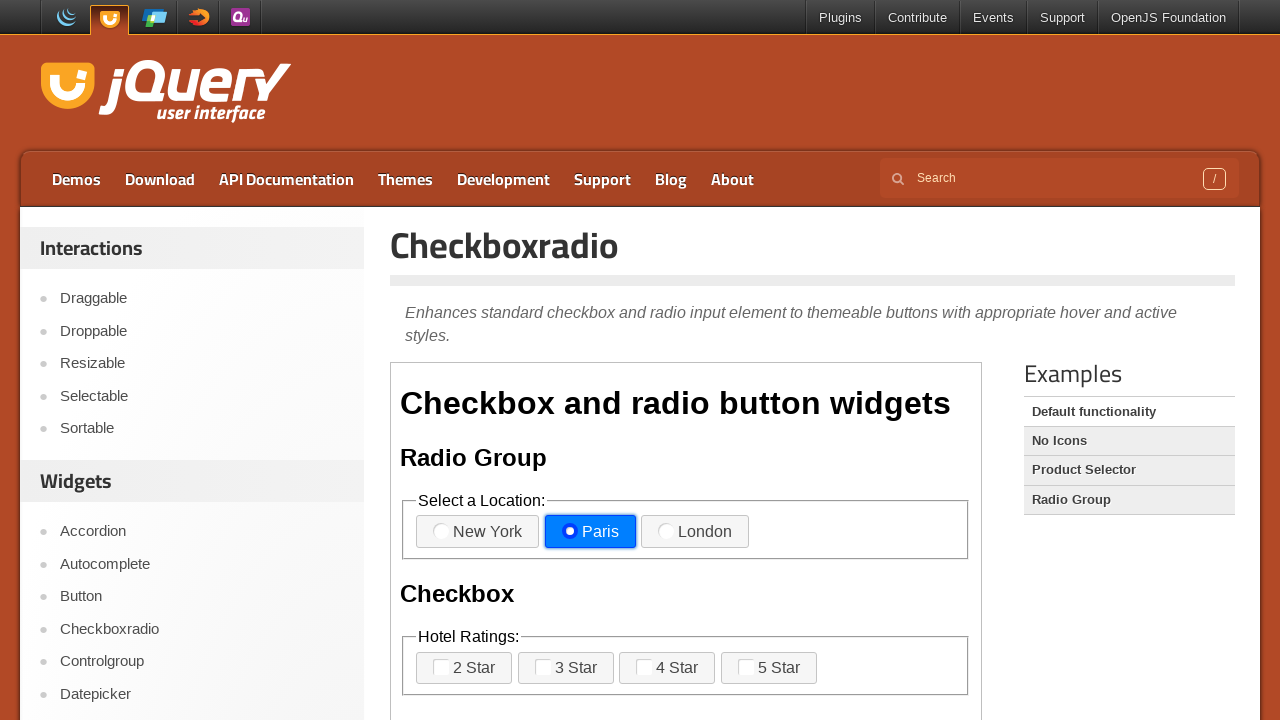

Clicked third radio option in first fieldset at (695, 532) on .demo-frame >> internal:control=enter-frame >> xpath=//fieldset[1]/label[3]
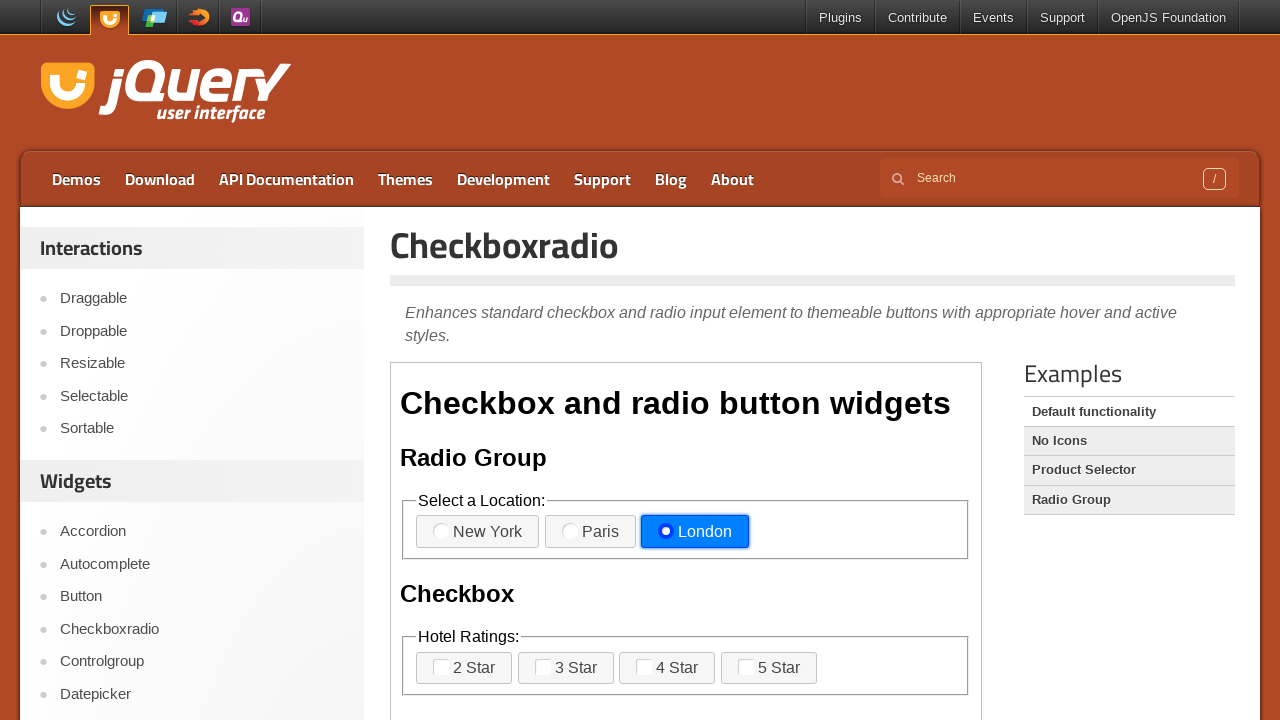

Clicked third checkbox in second fieldset at (667, 668) on .demo-frame >> internal:control=enter-frame >> xpath=//fieldset[2]/label[3]
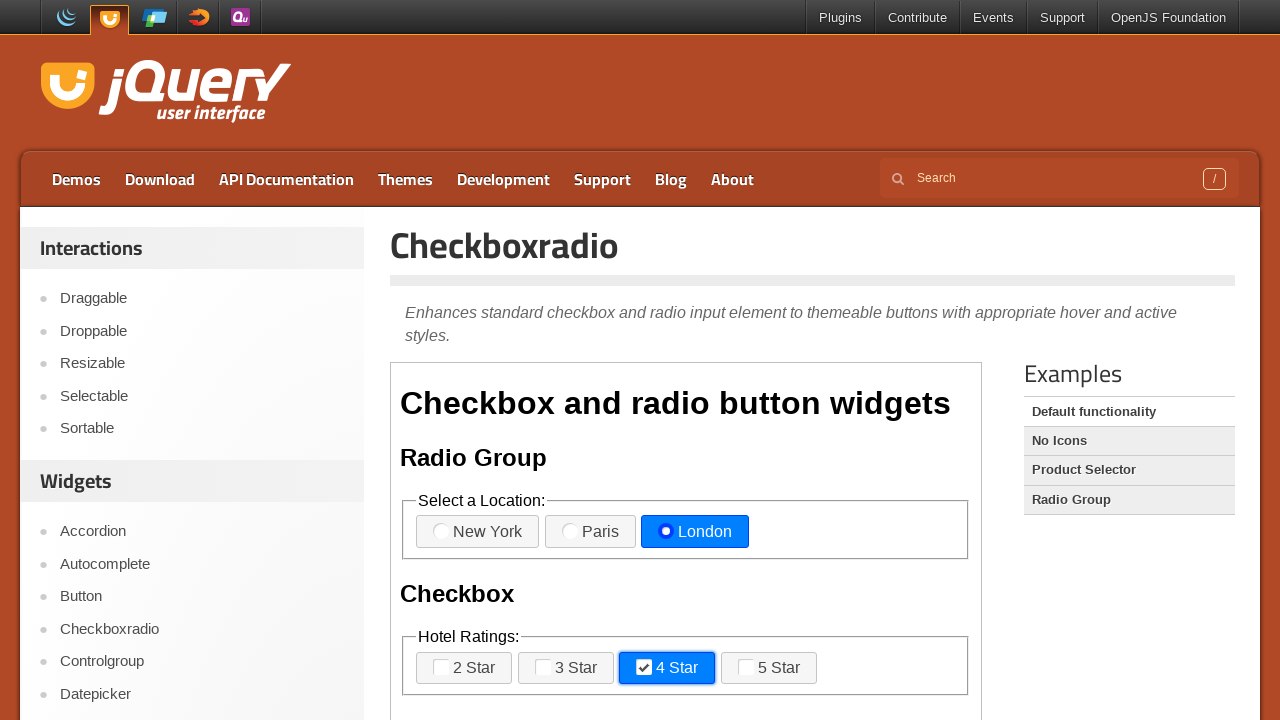

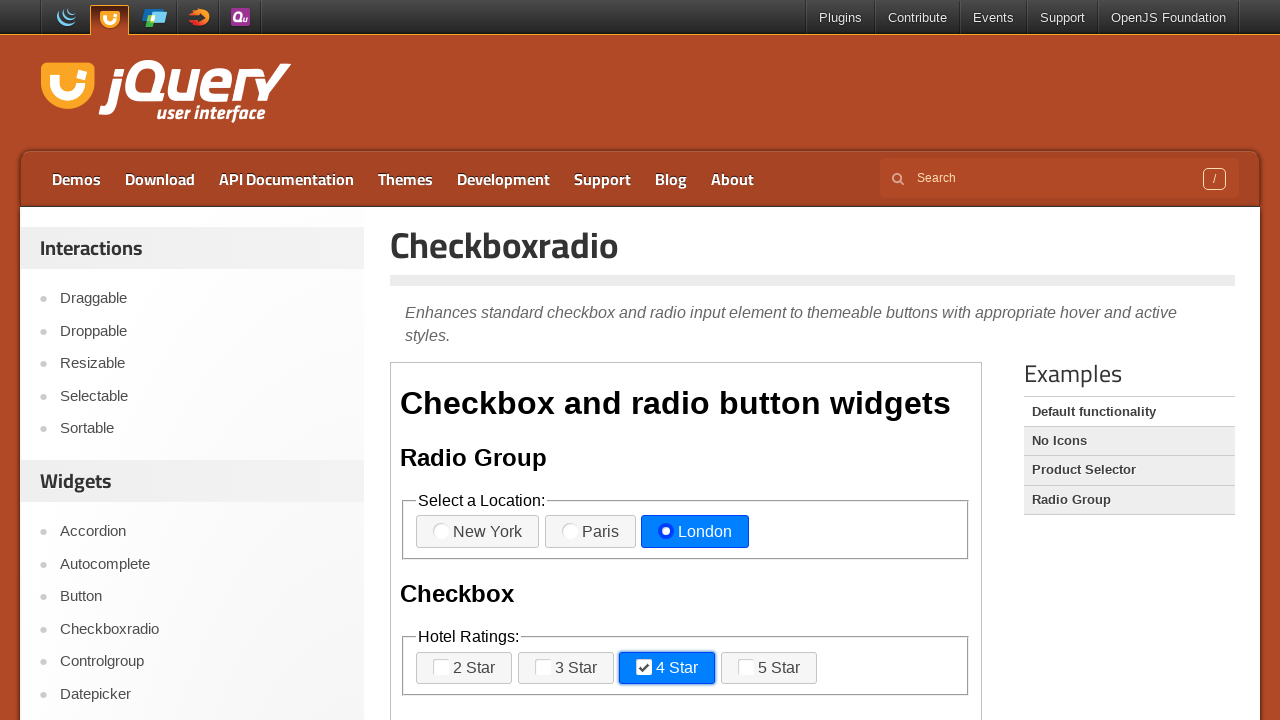